Tests adding a product to the shopping cart on a demo e-commerce site by clicking the add to cart button and verifying the cart displays the correct product.

Starting URL: https://www.bstackdemo.com

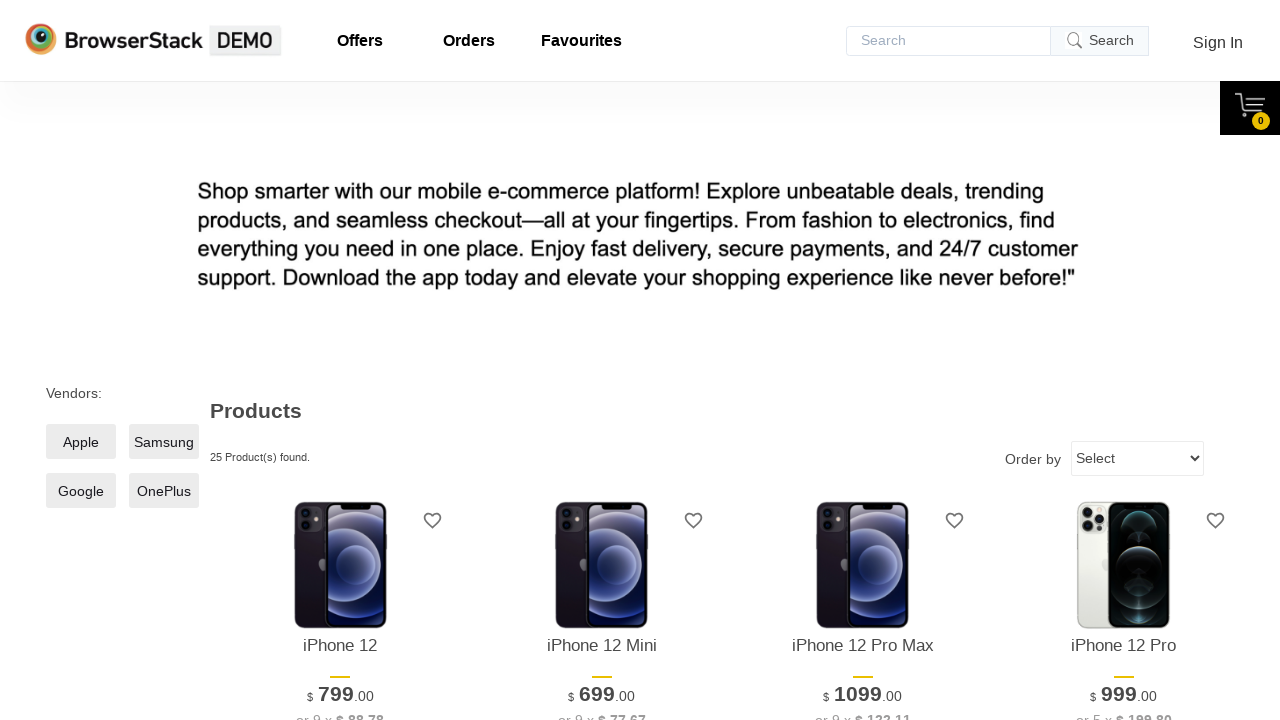

Verified page title contains 'StackDemo'
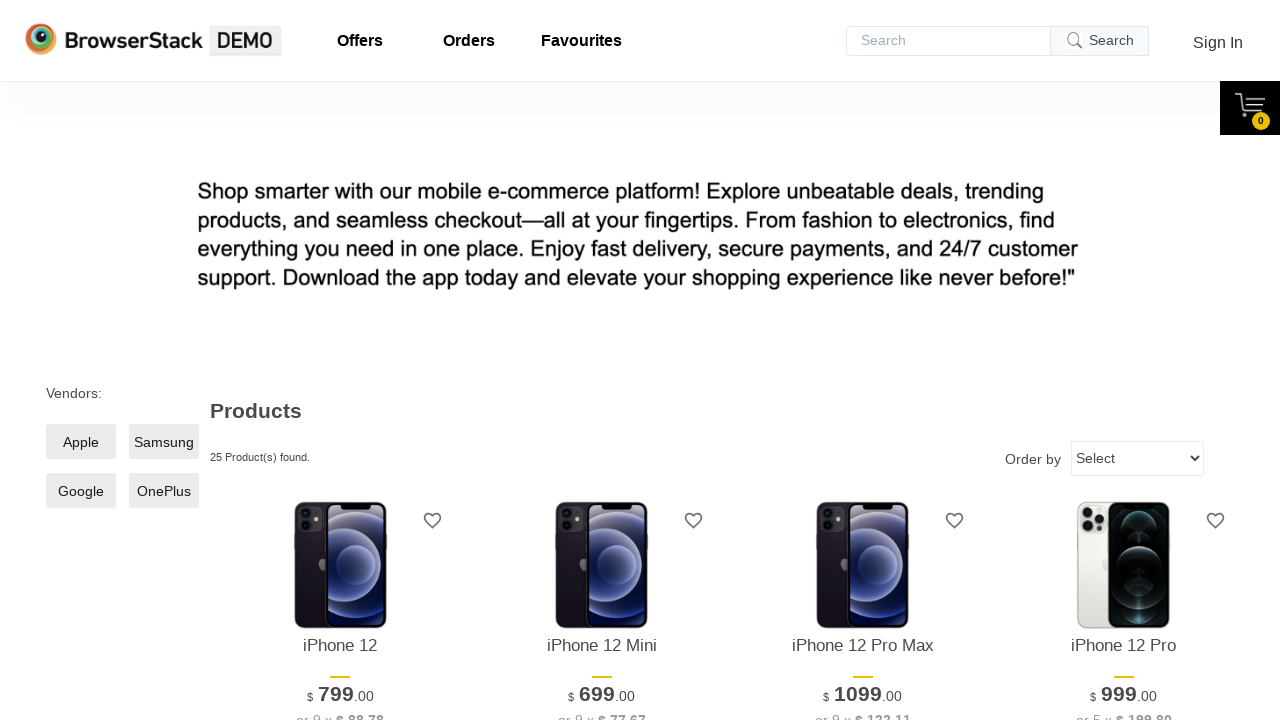

Retrieved product name from screen
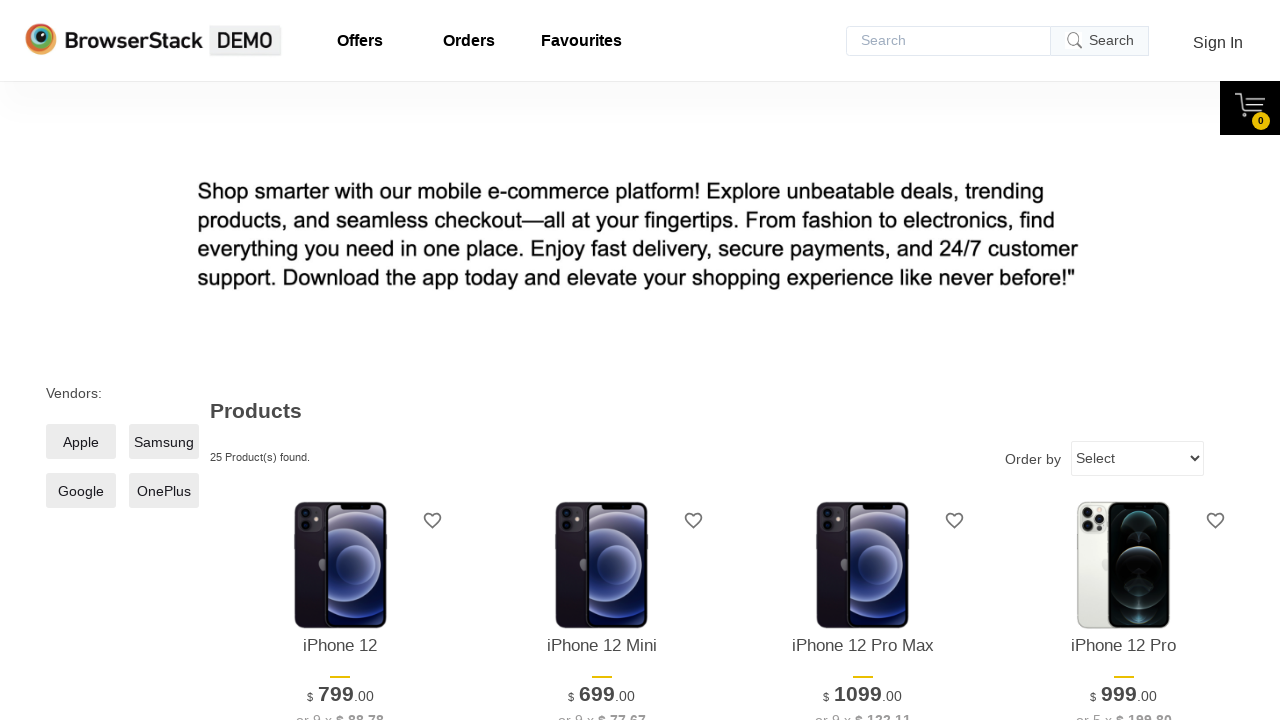

Clicked 'Add to Cart' button for first product at (340, 361) on xpath=//*[@id='1']/div[4]
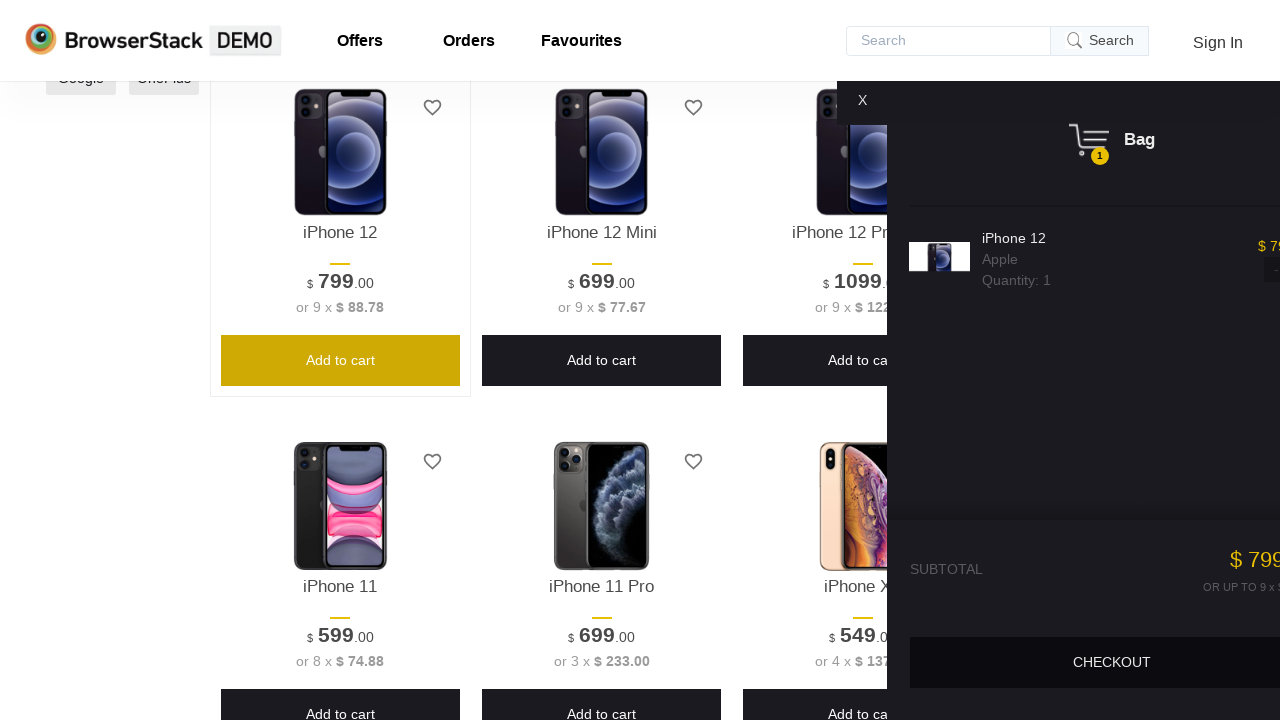

Cart content loaded and became visible
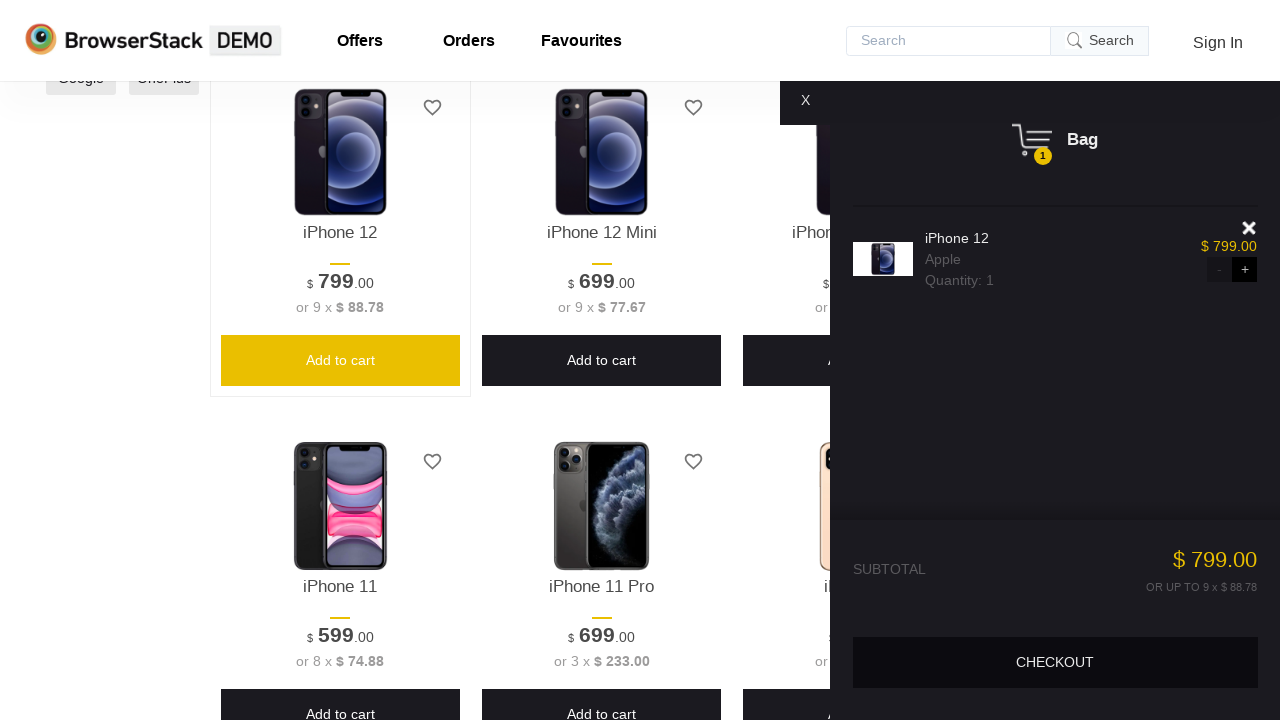

Verified cart content is visible
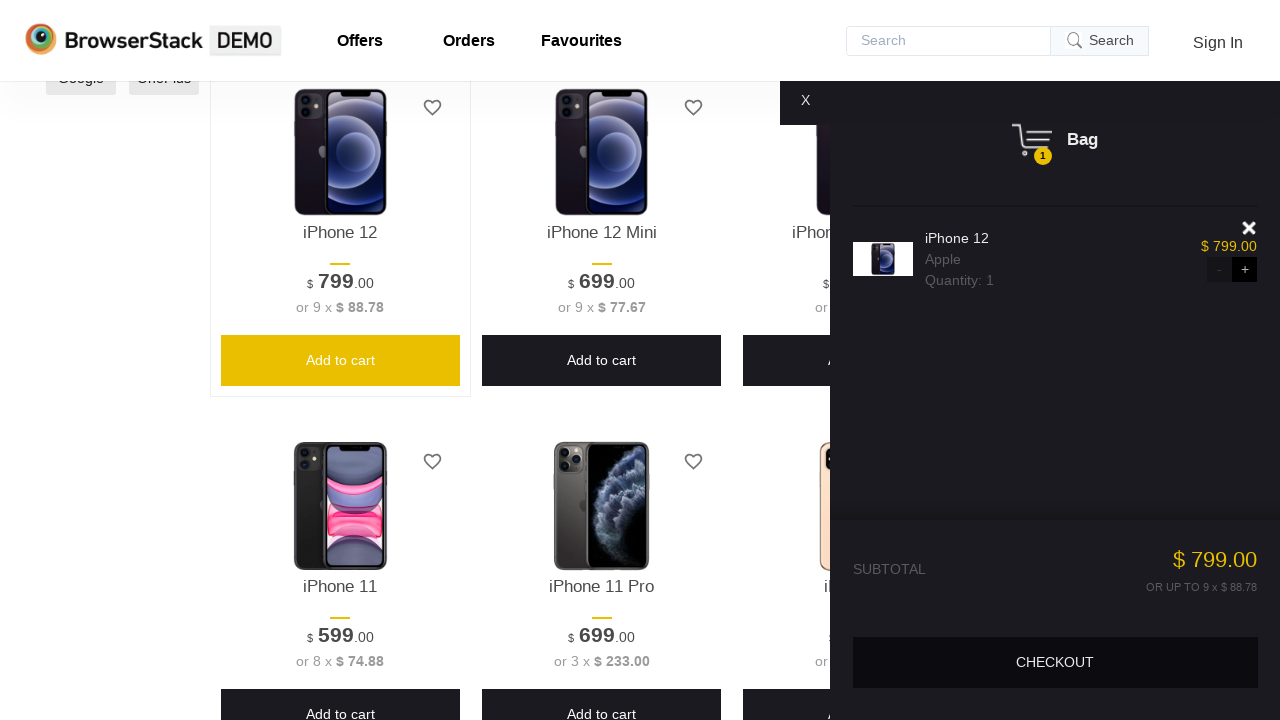

Retrieved product name from shopping cart
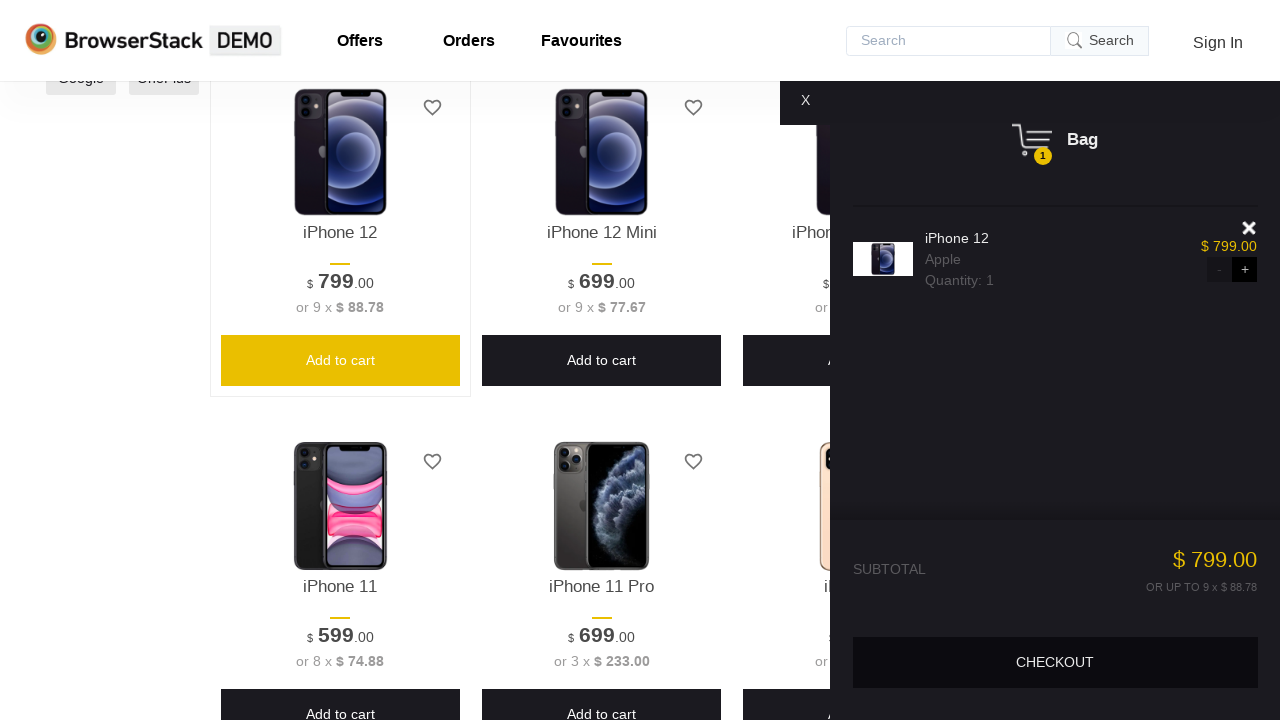

Verified product in cart matches the product added
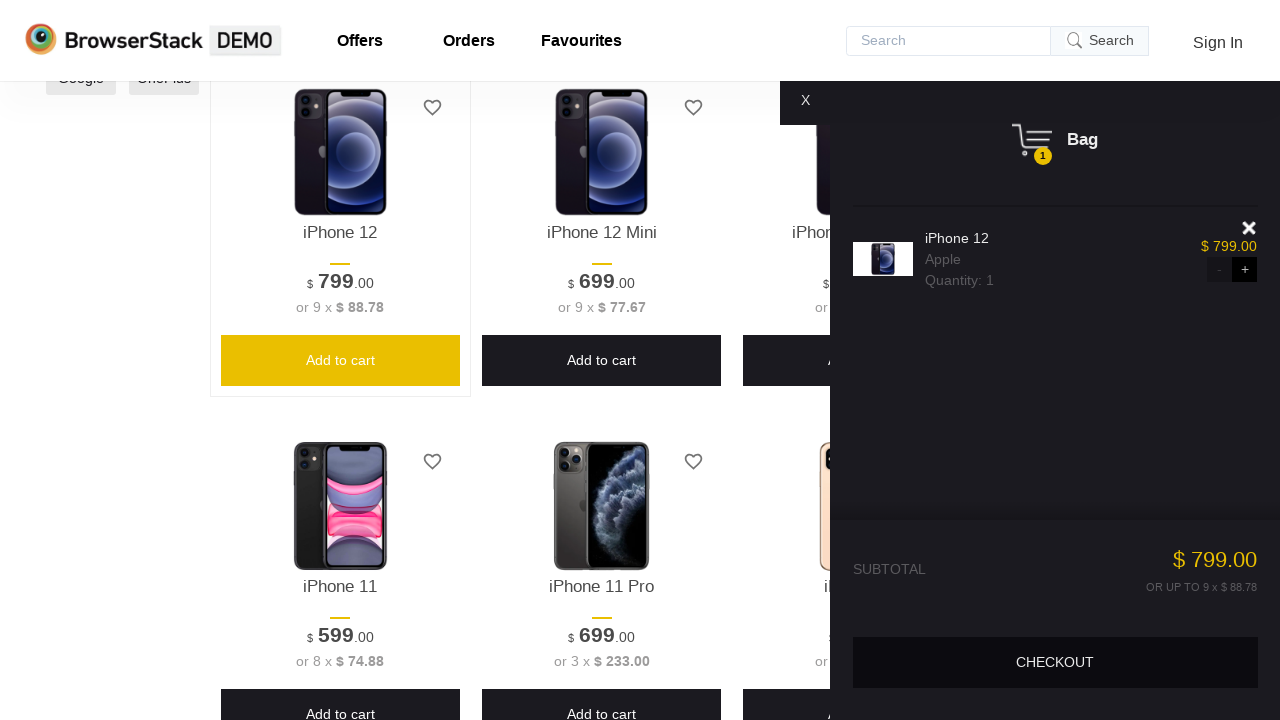

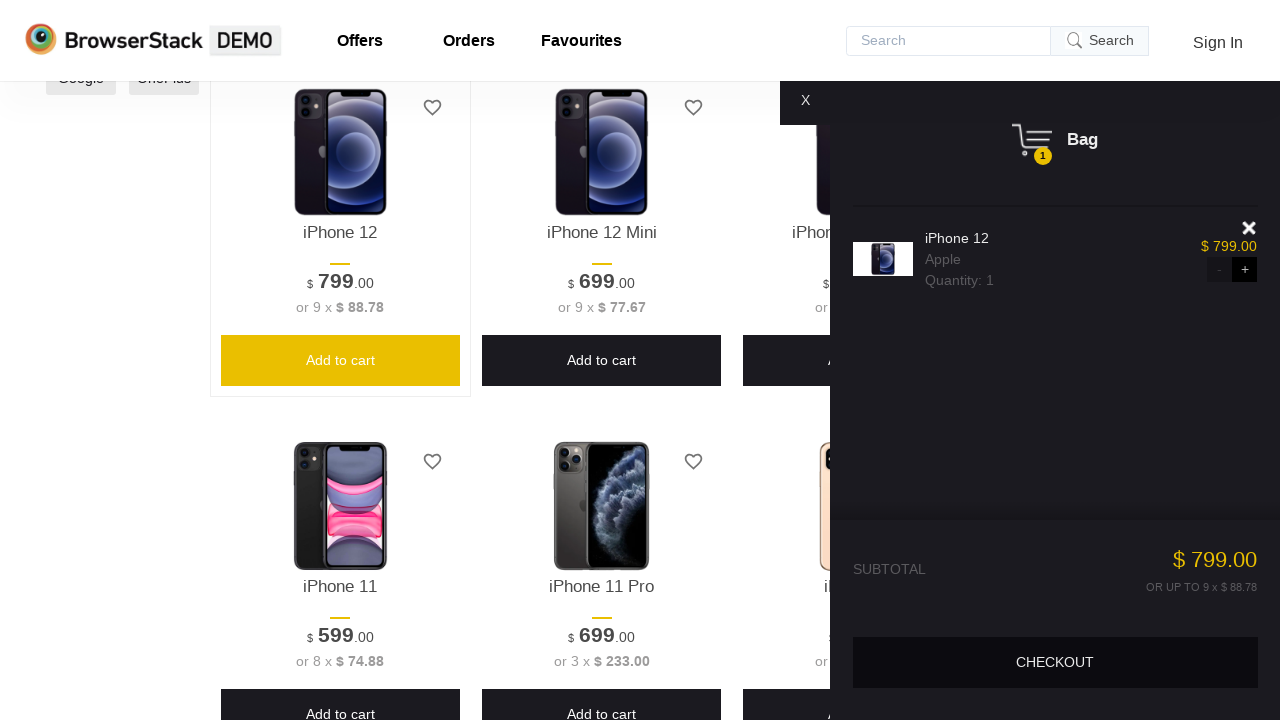